Tests that the "Remember Me" checkbox option is not present on the login page

Starting URL: https://opensource-demo.orangehrmlive.com/

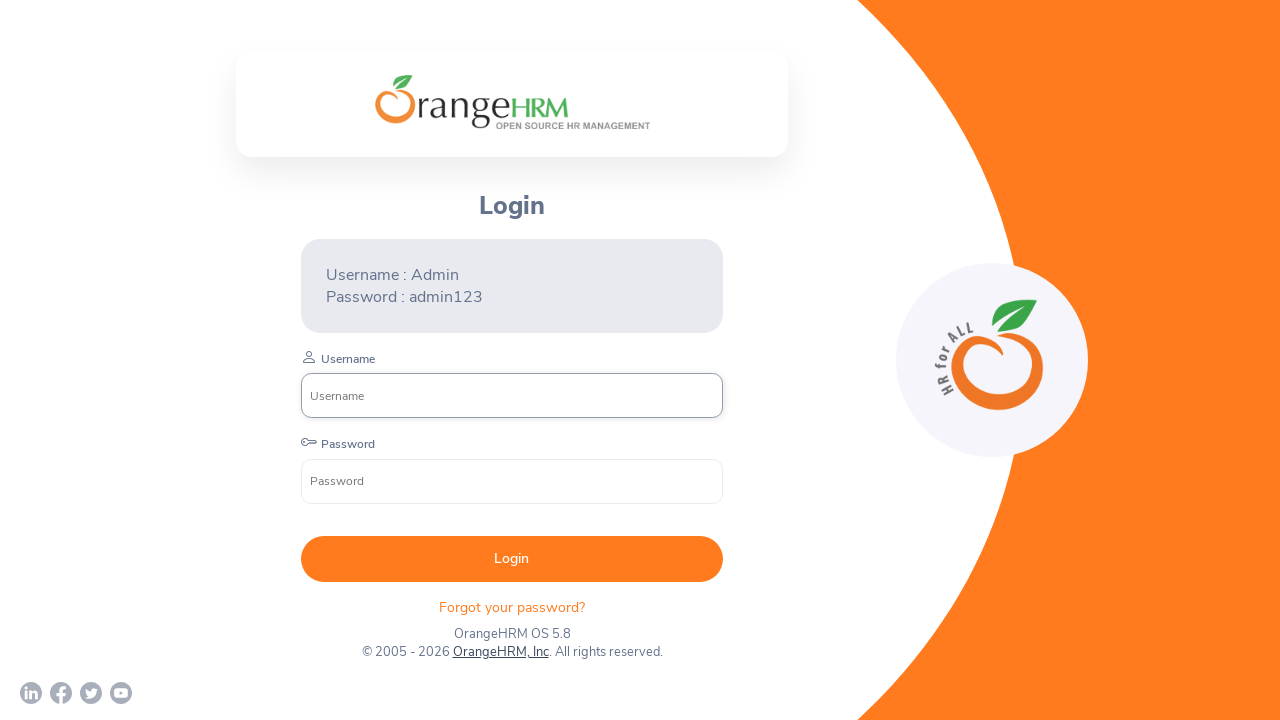

Checked visibility of Remember Me checkbox on login page
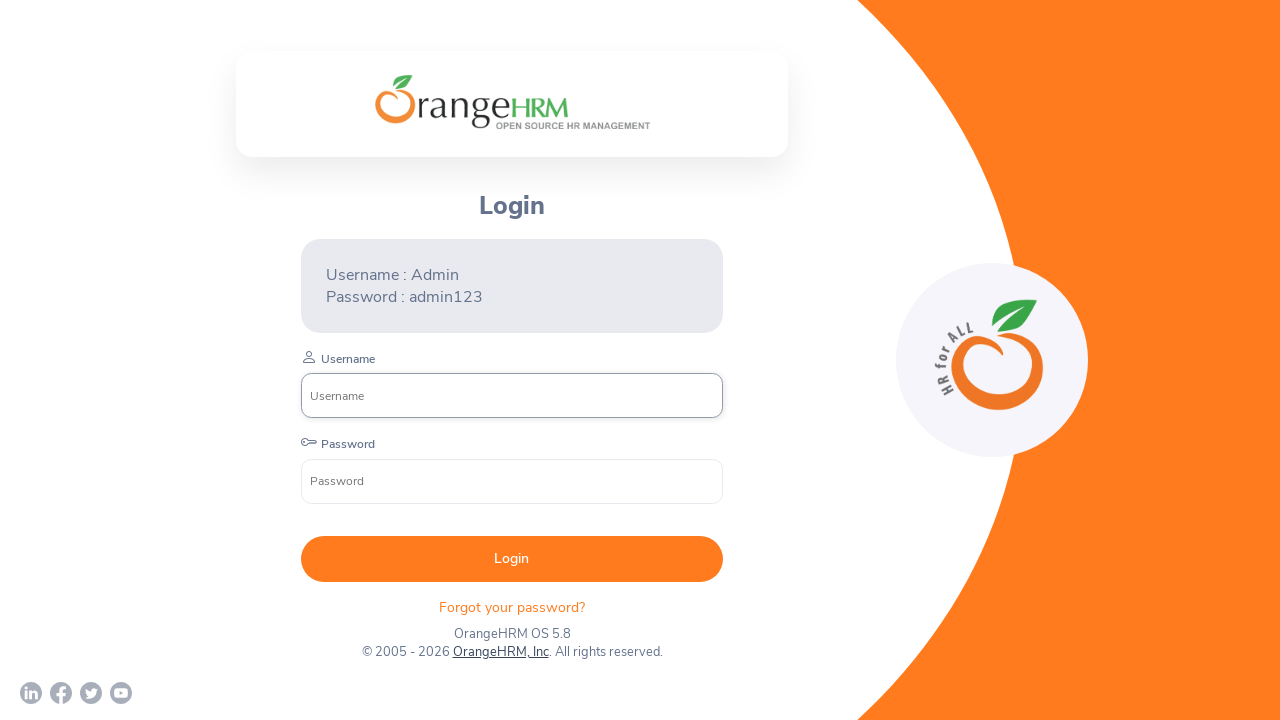

Asserted that Remember Me checkbox is not present on login page
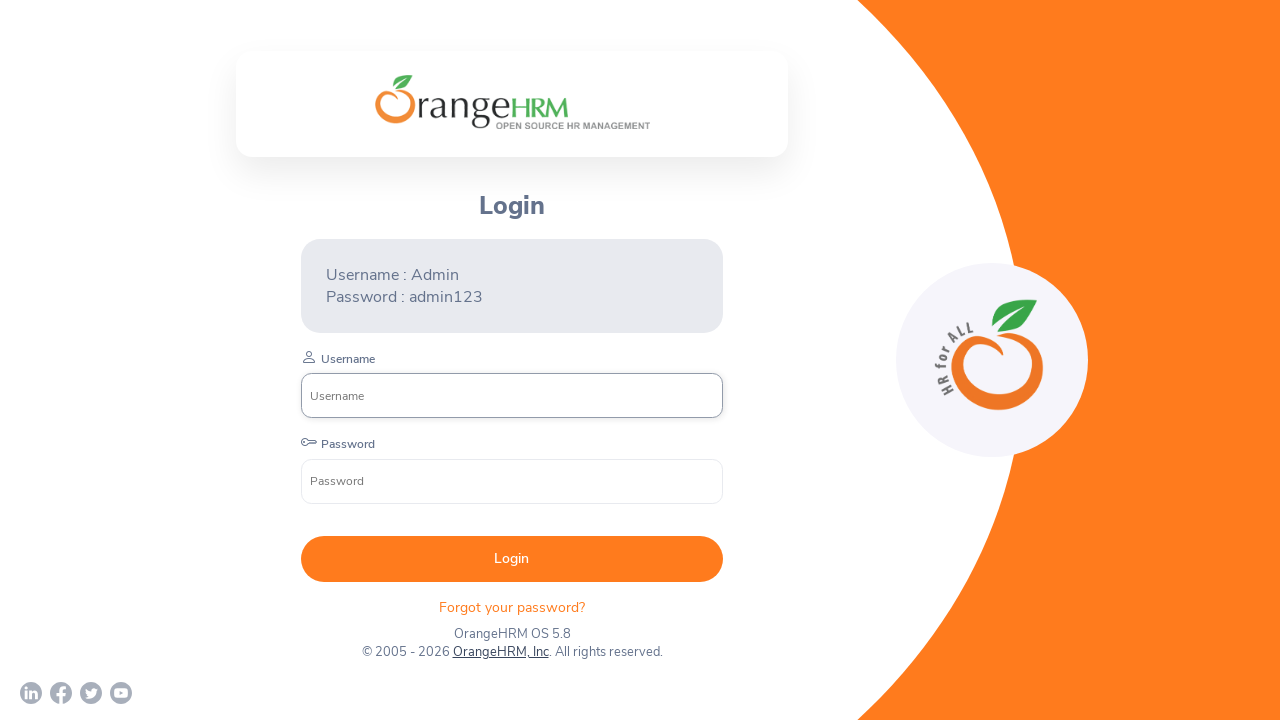

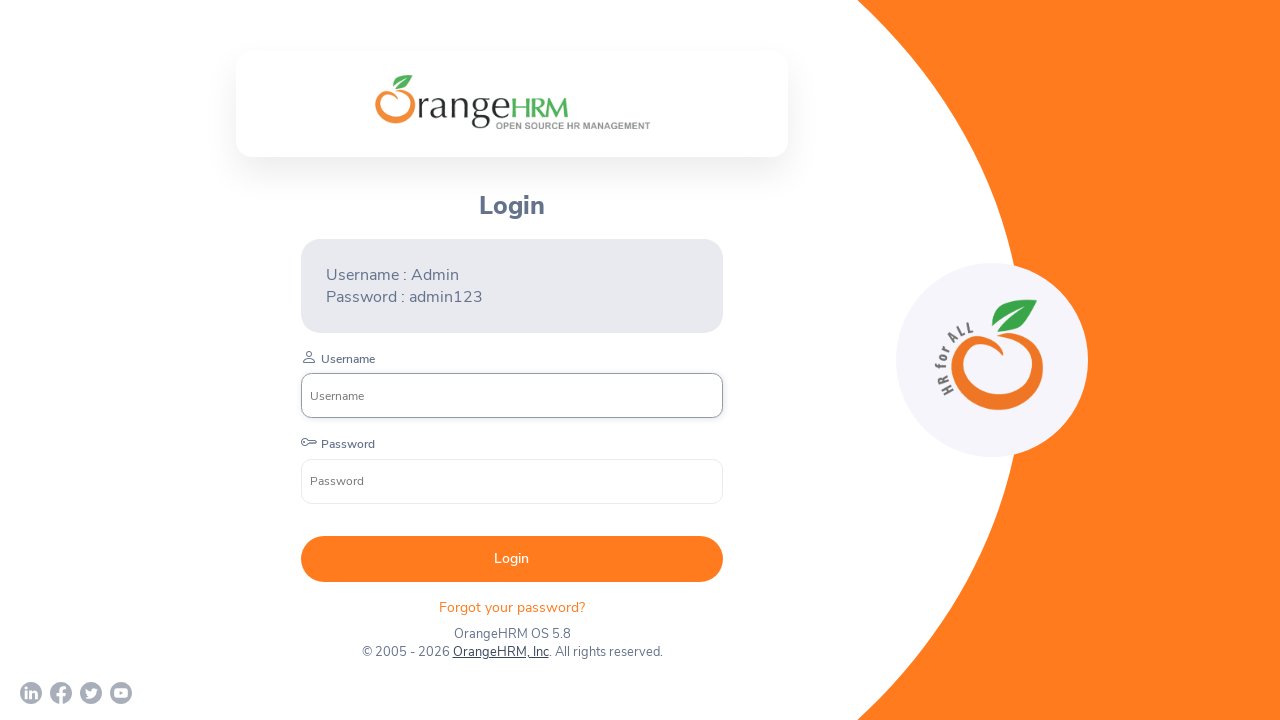